Tests navigation by clicking a link in the pink section of the homepage

Starting URL: https://skillfactory.ru/

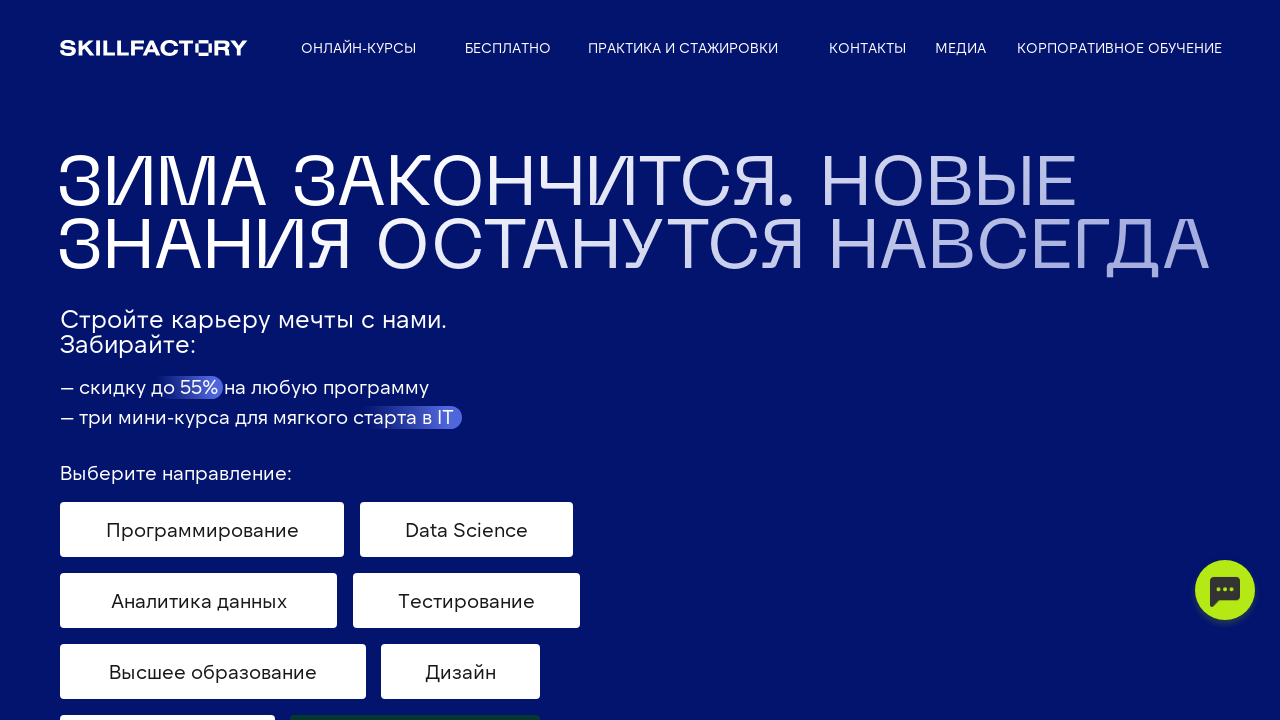

Scrolled down to position 1020px to view pink section
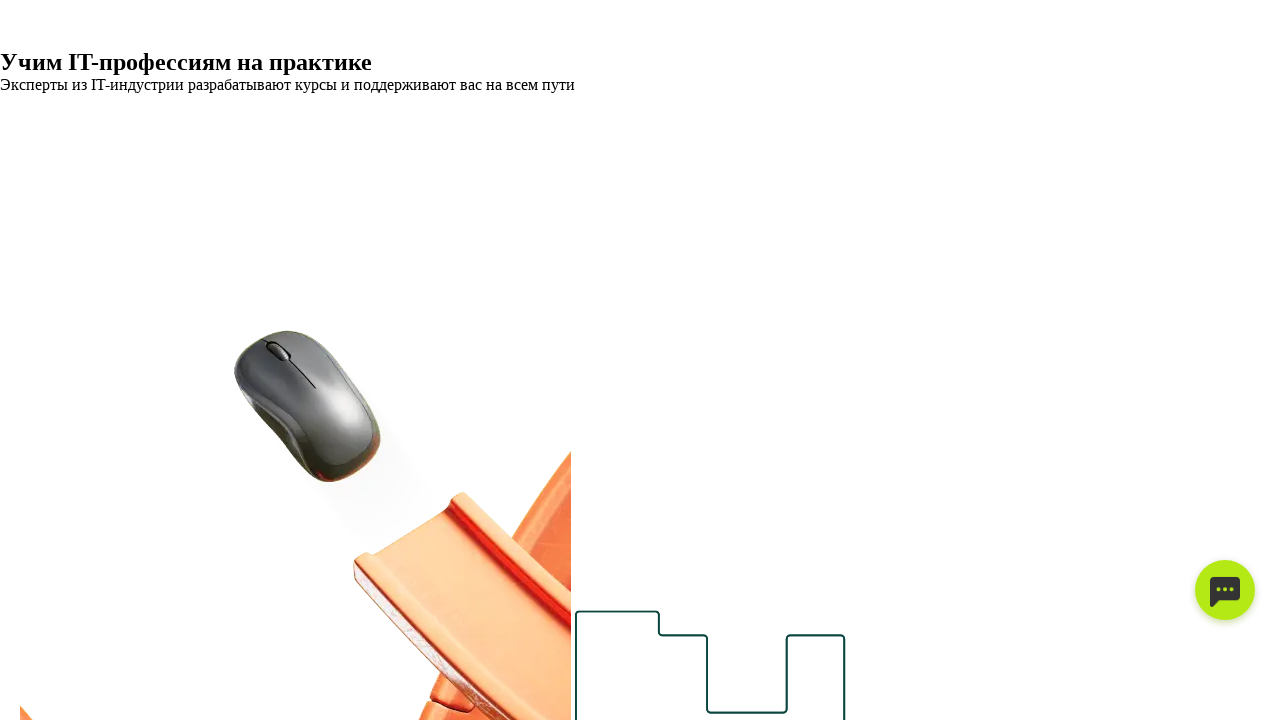

Scrolled down further to position 2800px to fully reveal pink section
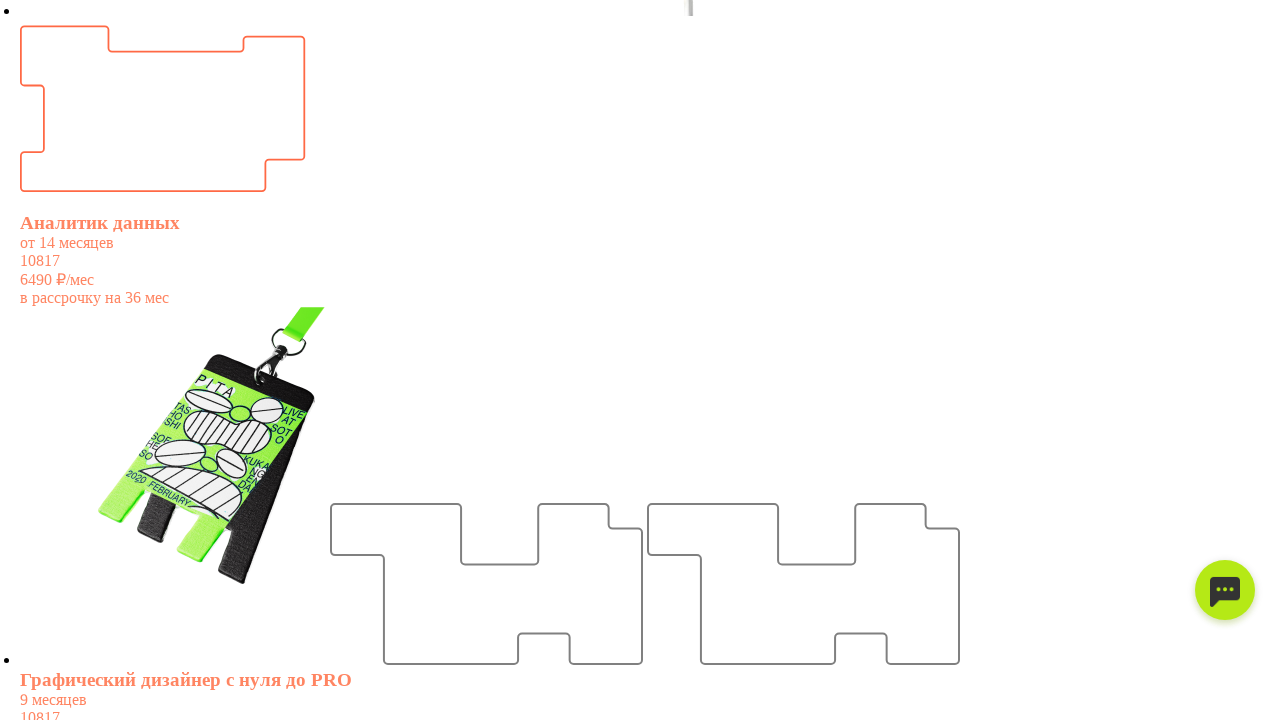

Hovered over link in pink section at (382, 360) on #pink a
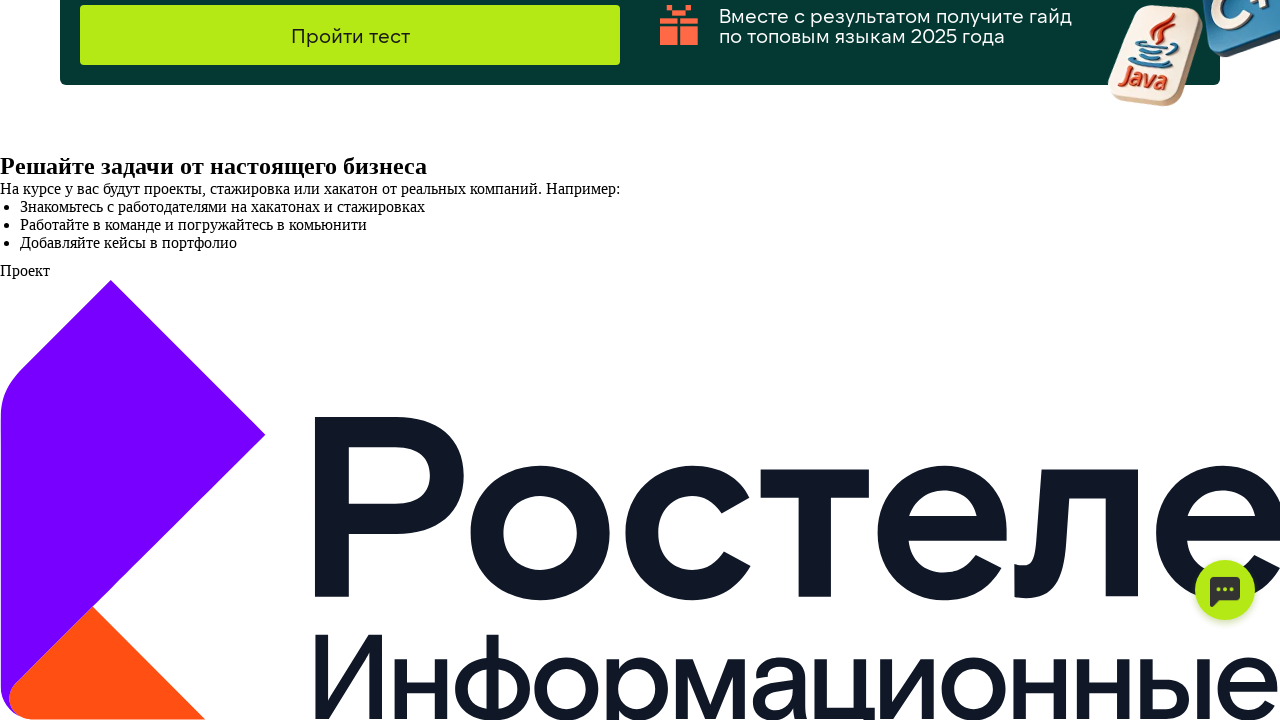

Clicked link in pink section to open in new tab at (382, 360) on #pink a
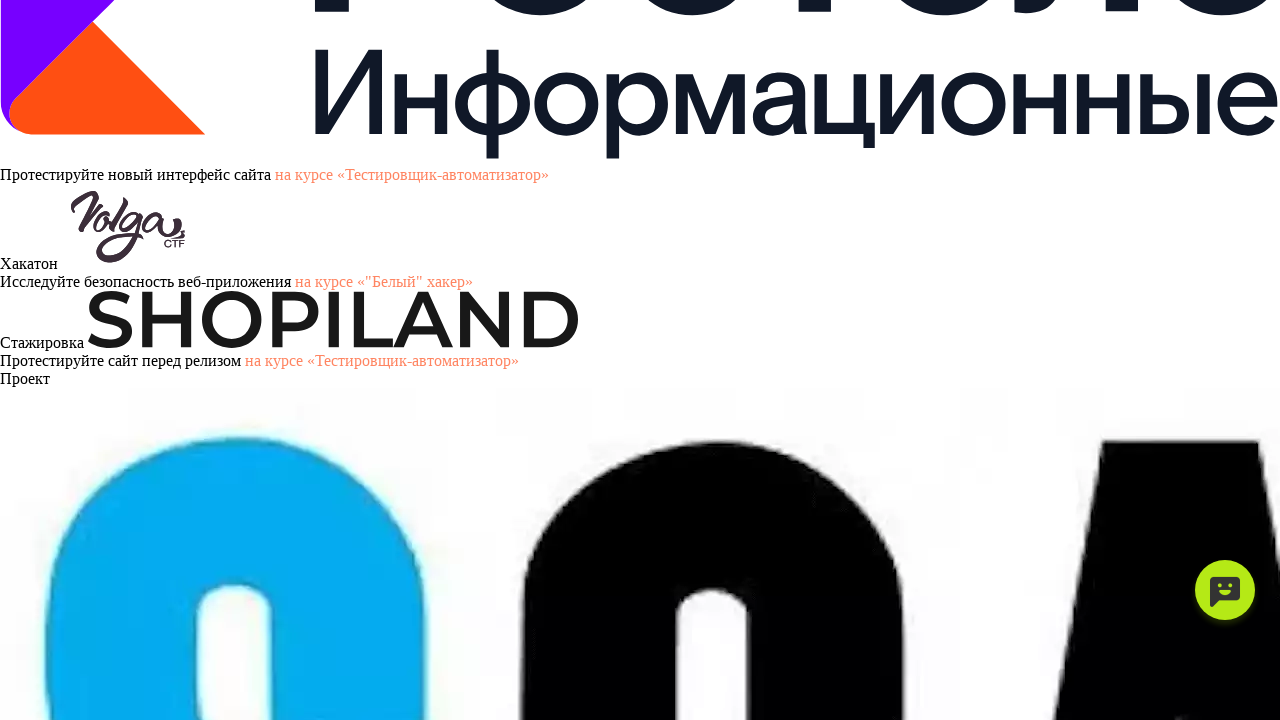

New page loaded successfully
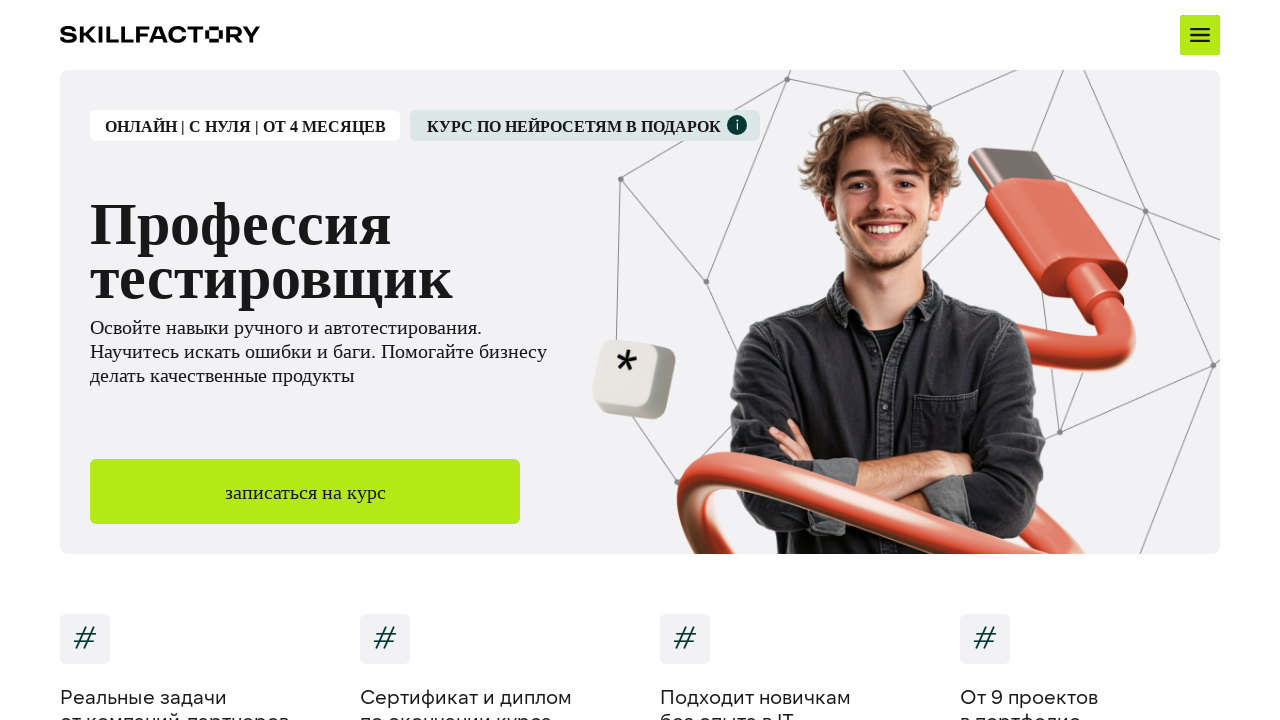

Closed the new tab
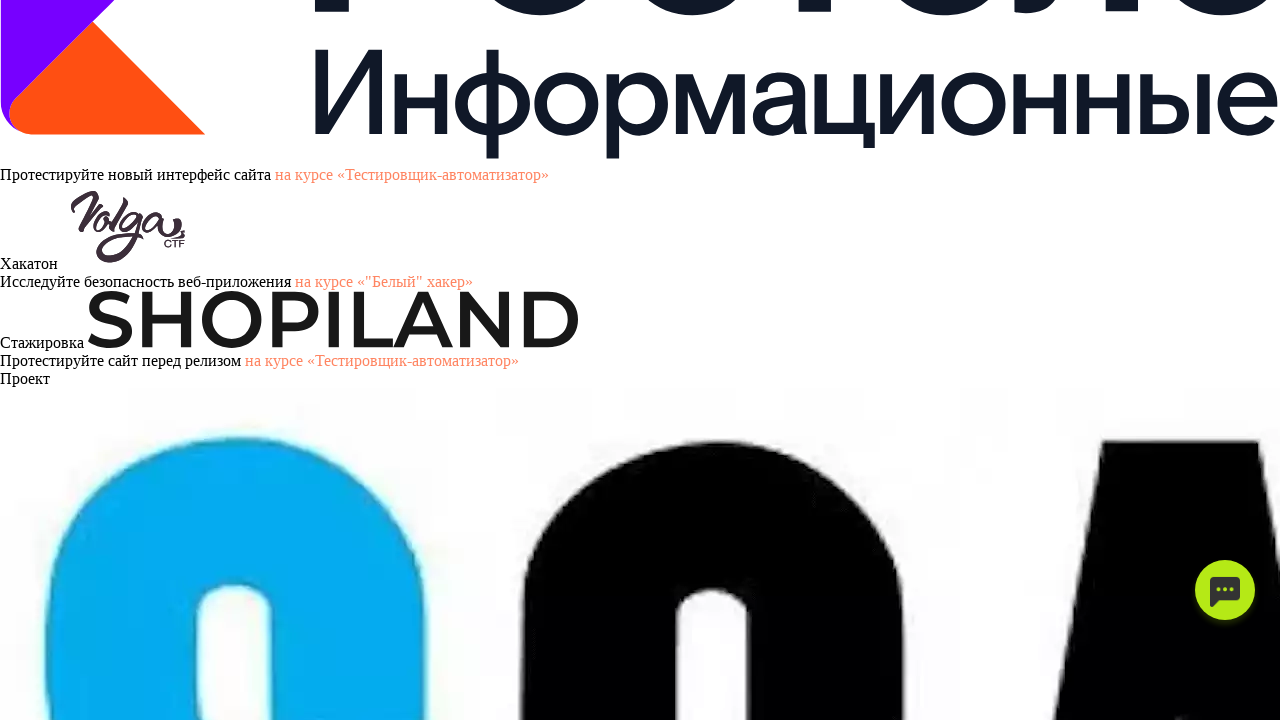

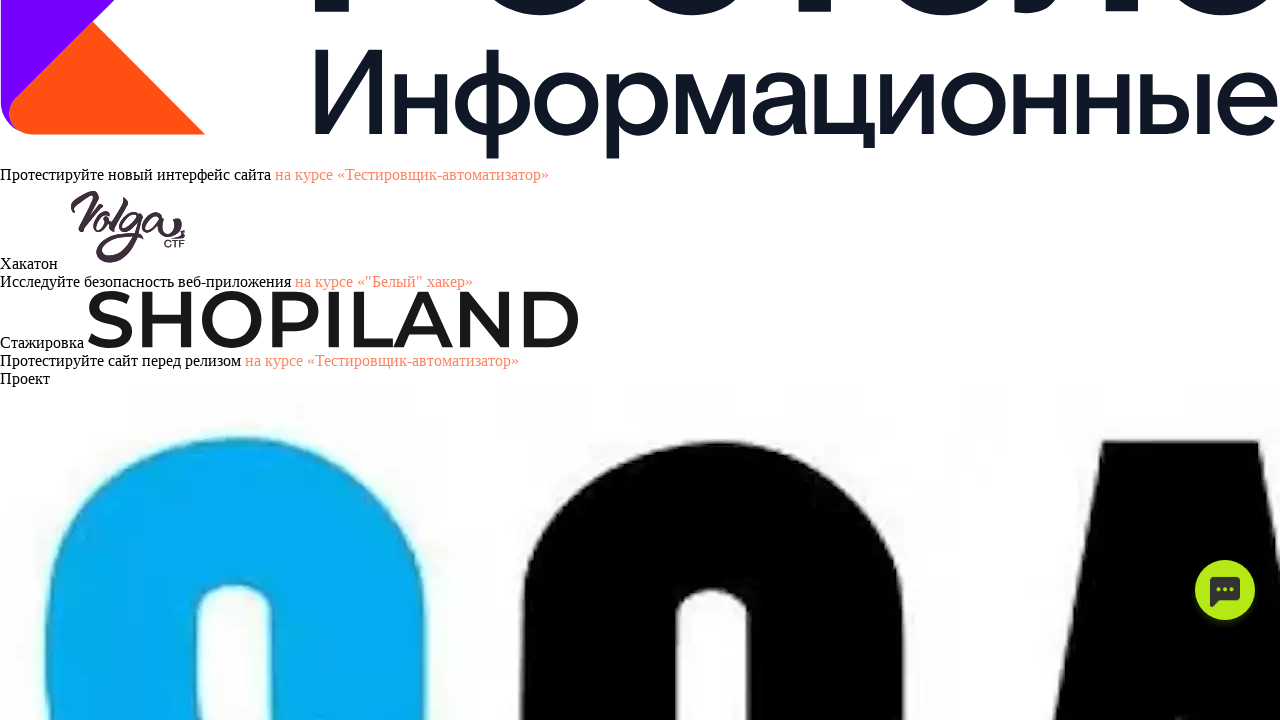